Tests the Add/Remove Elements functionality by clicking the Add Element button to add a new element, then clicking the Delete button to remove it

Starting URL: http://the-internet.herokuapp.com/add_remove_elements/

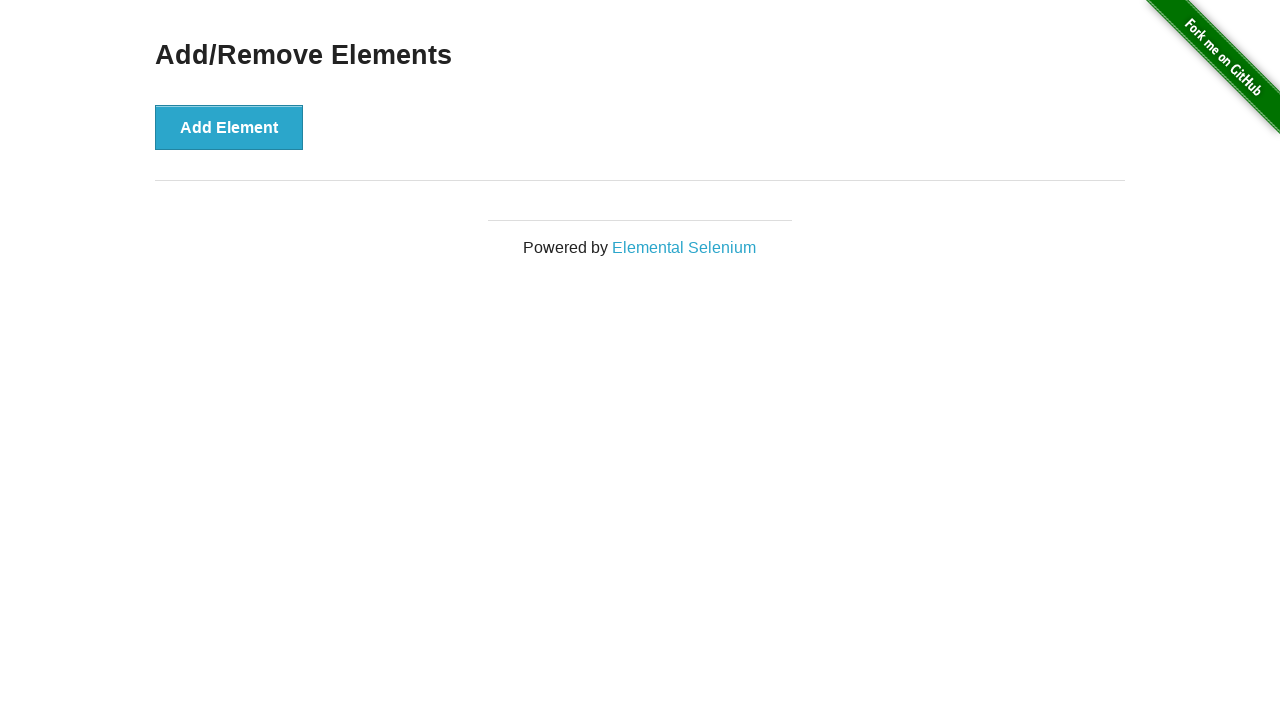

Clicked the Add Element button at (229, 127) on xpath=//*[@id="content"]/div/button
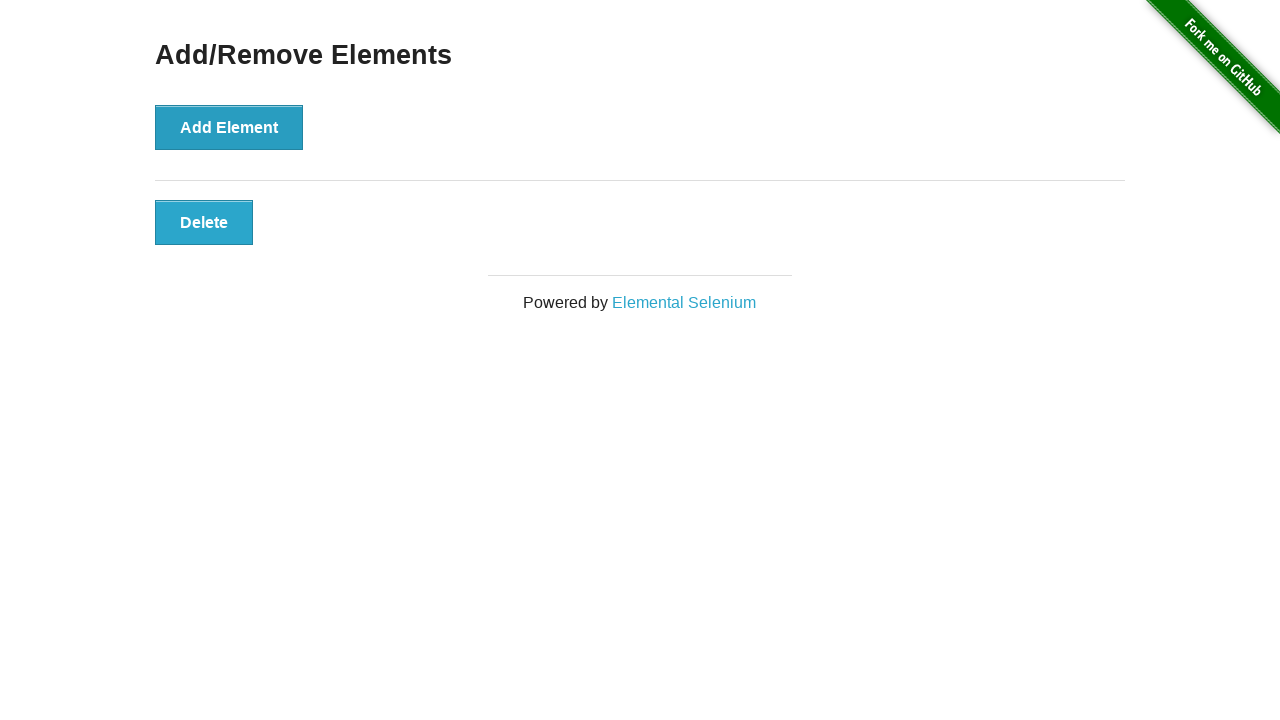

Delete button appeared after adding element
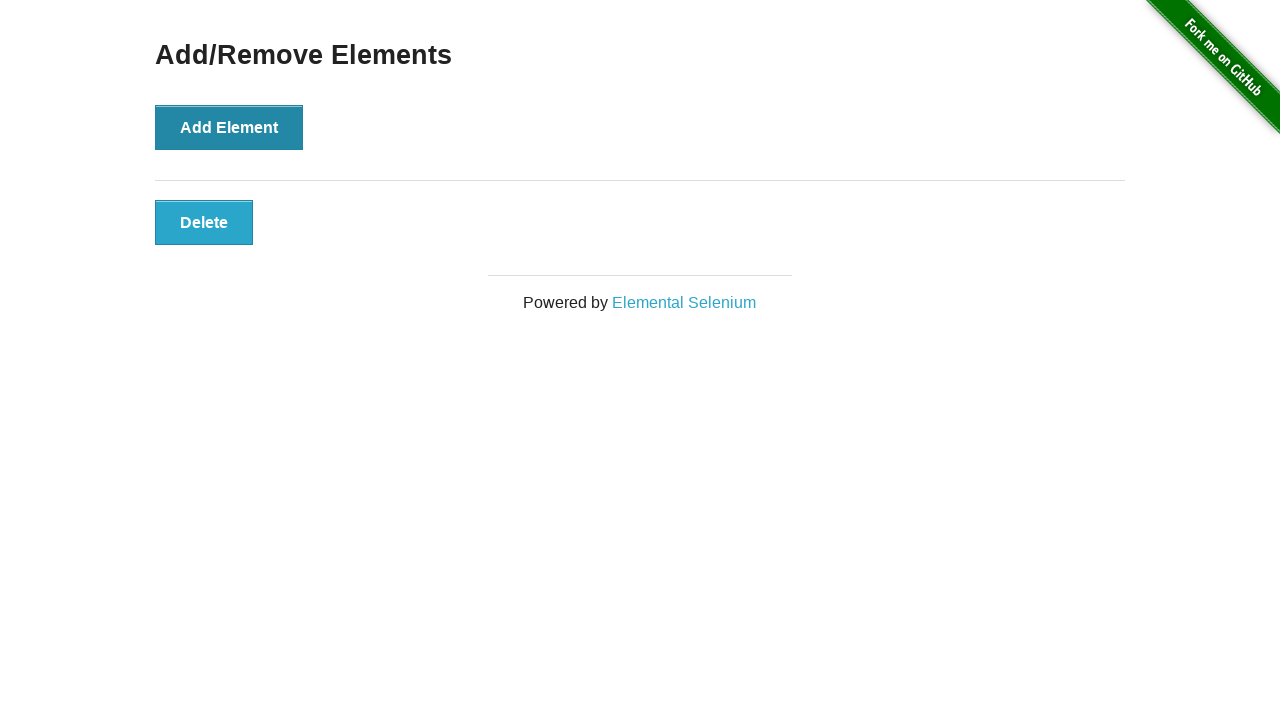

Clicked the Delete button to remove the added element at (204, 222) on .added-manually
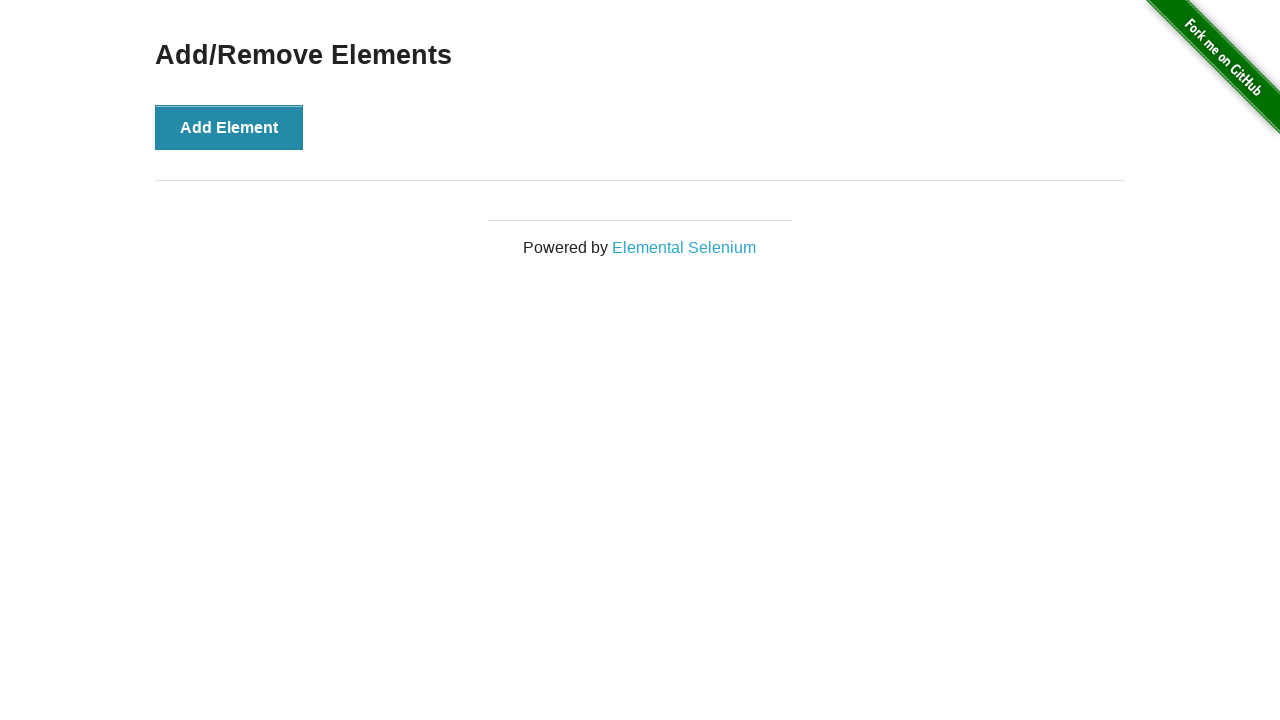

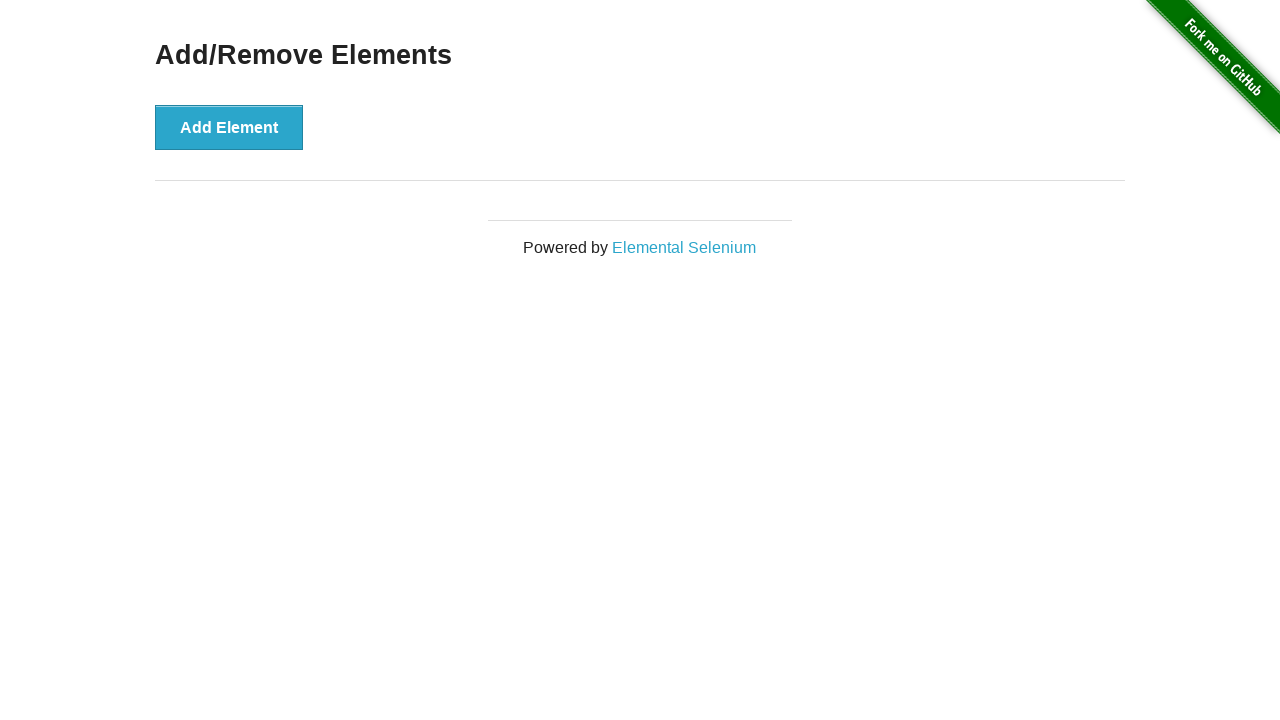